Navigates to the ATID store homepage and clicks on the Contact link to access the contact page

Starting URL: https://atid.store/

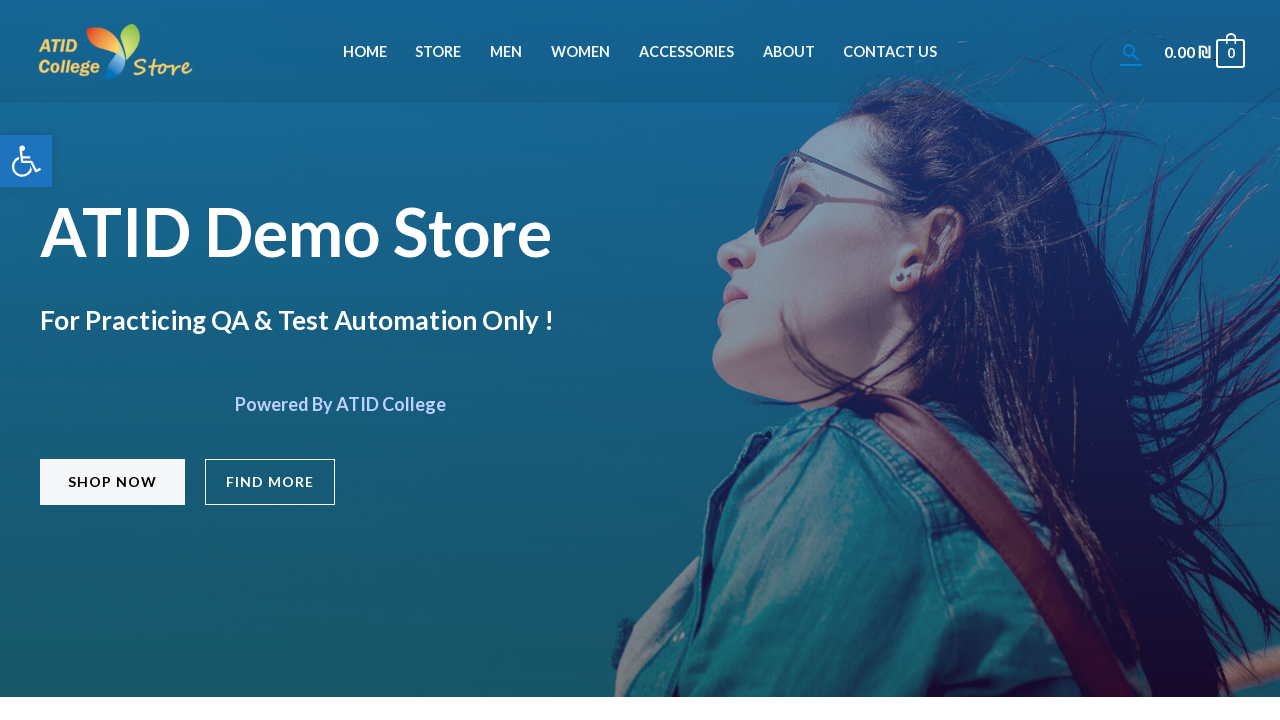

Navigated to ATID store homepage
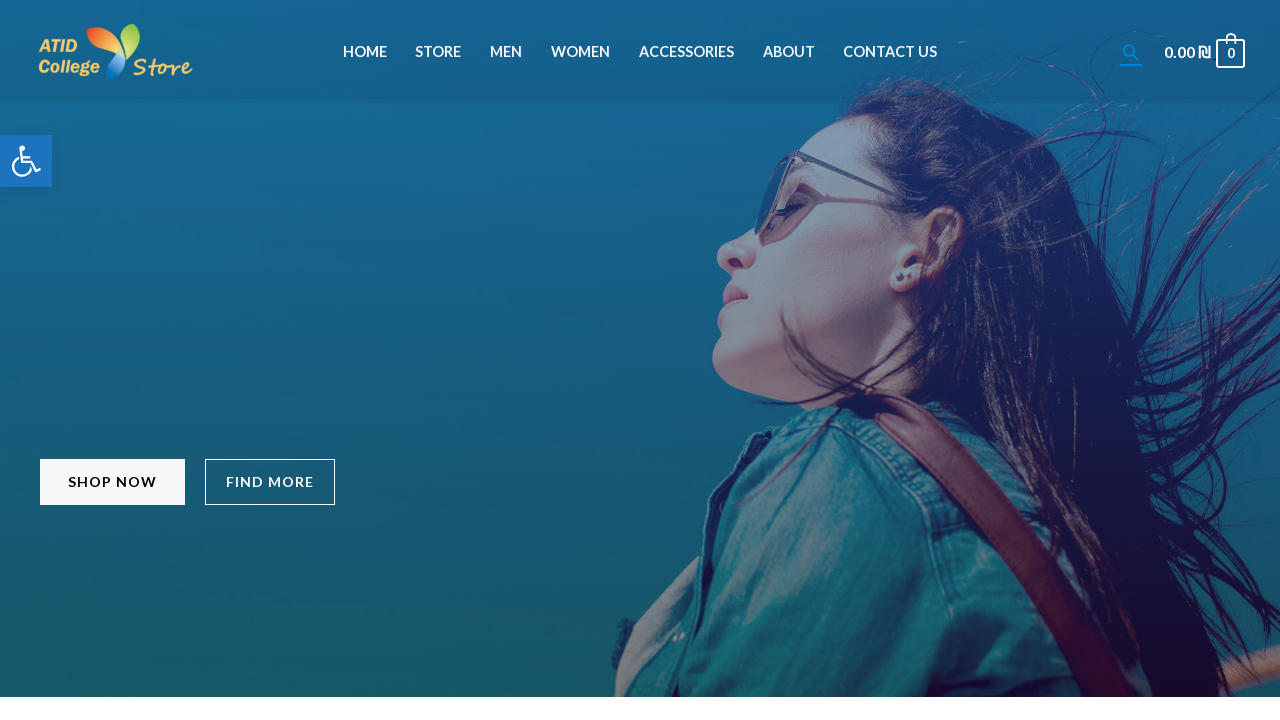

Clicked on the Contact link in the navigation at (890, 52) on a:has-text('Contact')
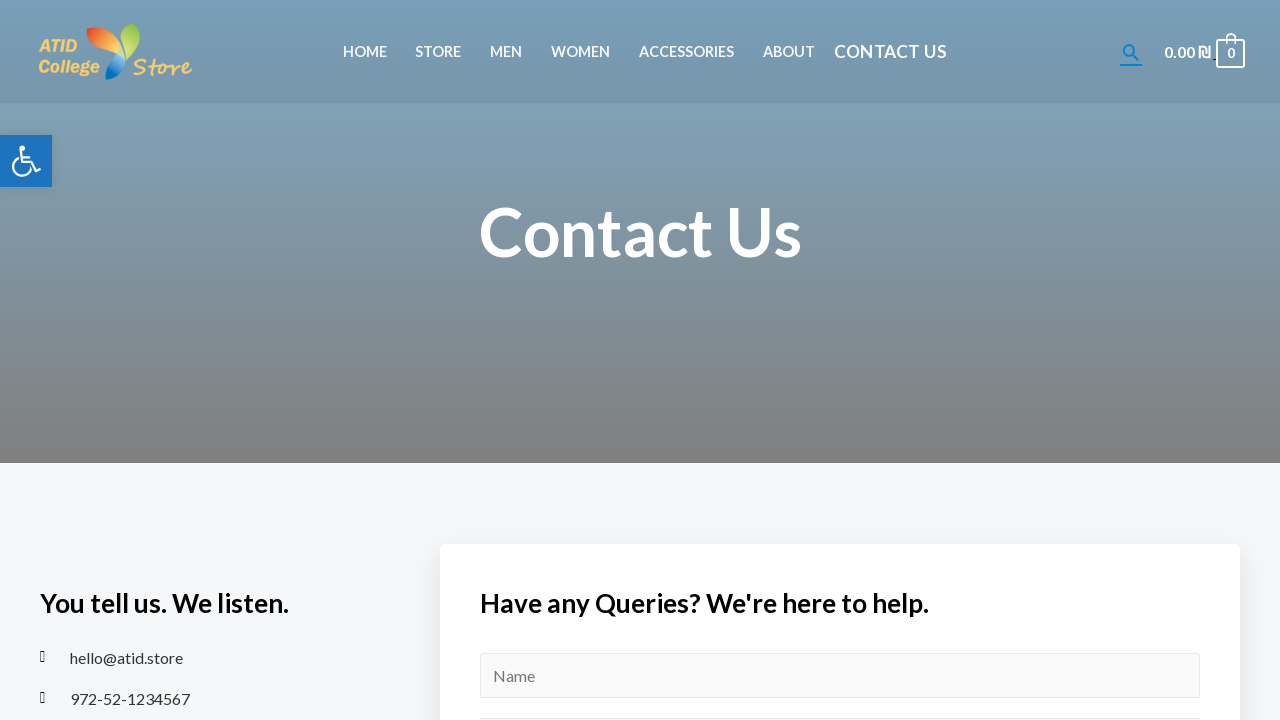

Contact page loaded successfully
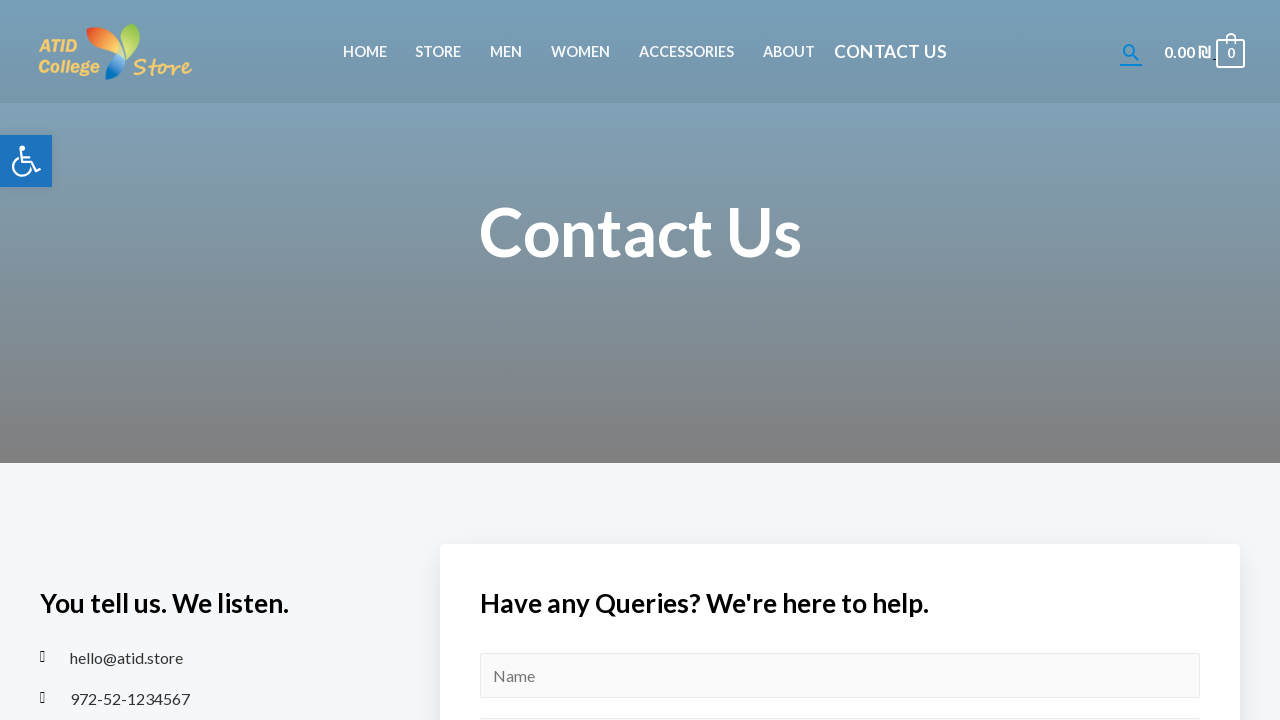

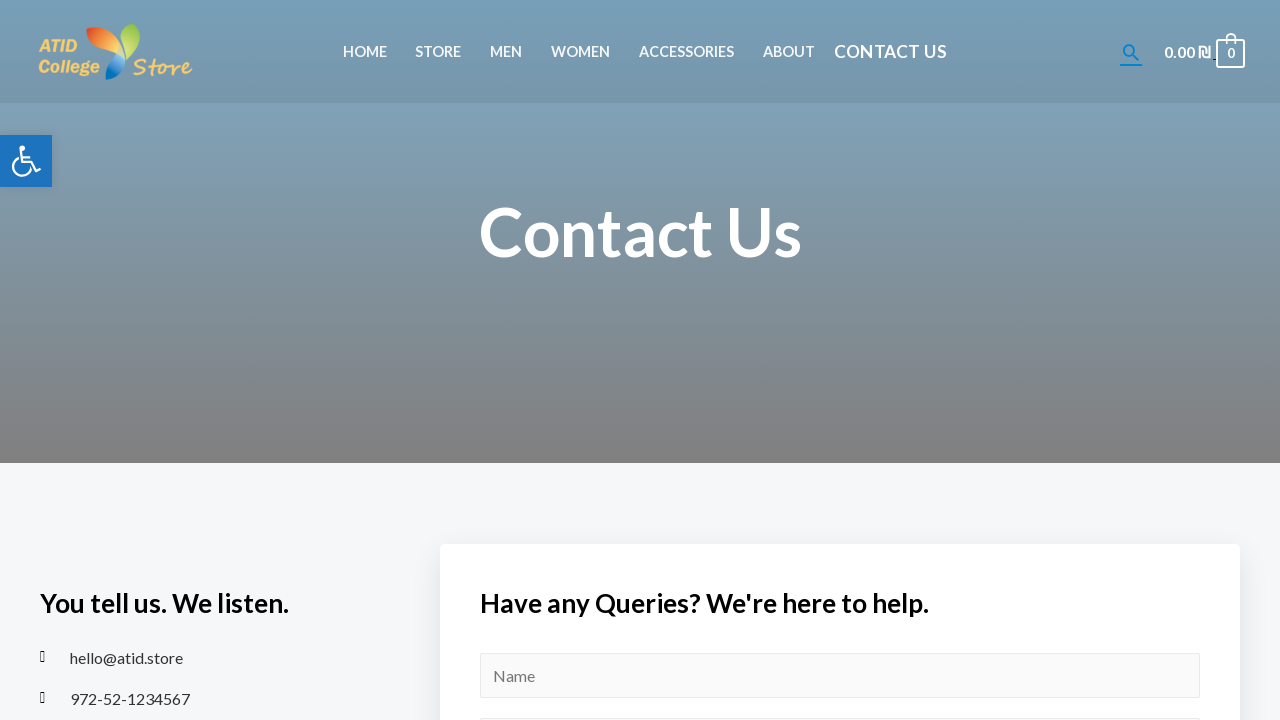